Tests multi-select dropdown functionality by selecting multiple options from a car dropdown list and then deselecting all options

Starting URL: http://omayo.blogspot.com/

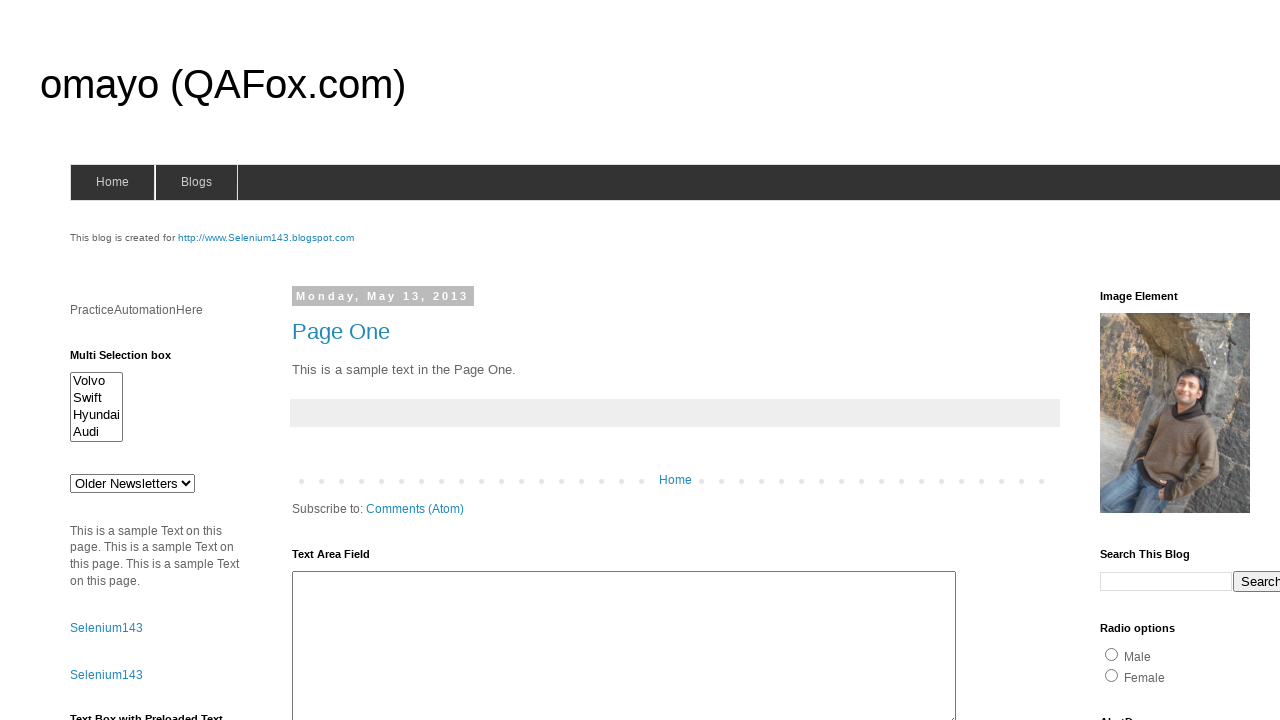

Waited for multi-select dropdown to be visible
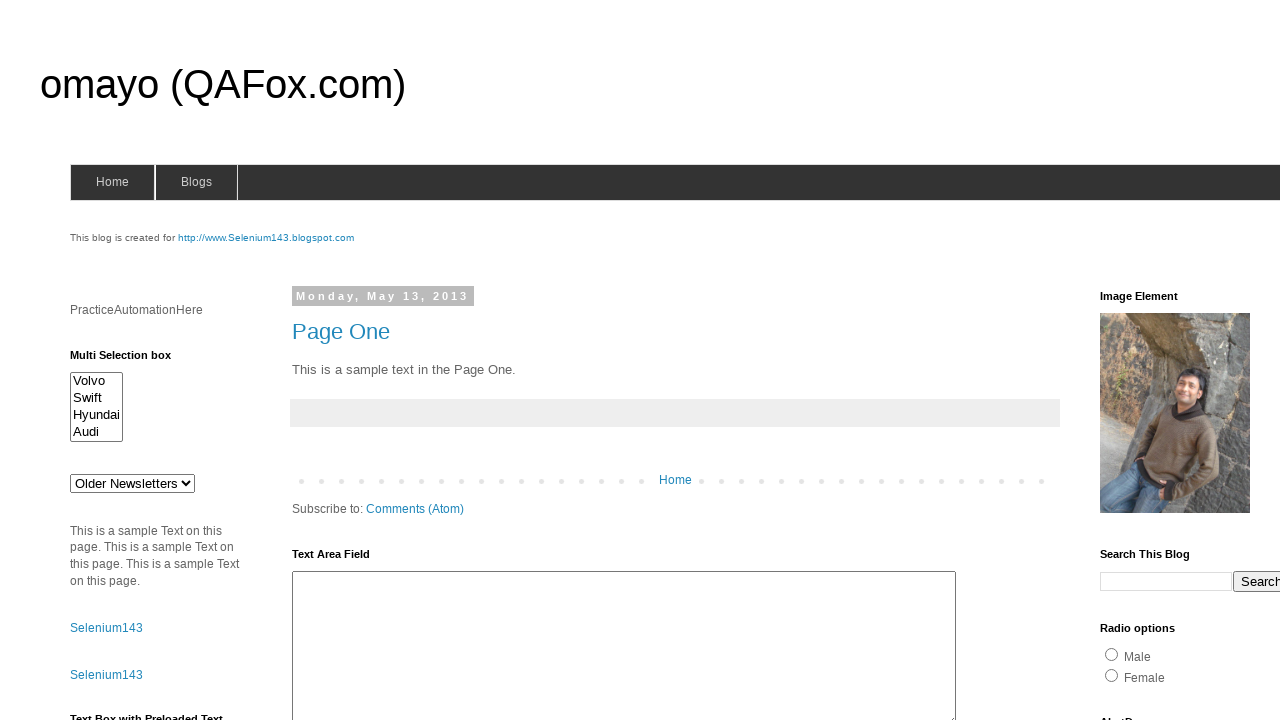

Selected first option (index 0) from dropdown on #multiselect1
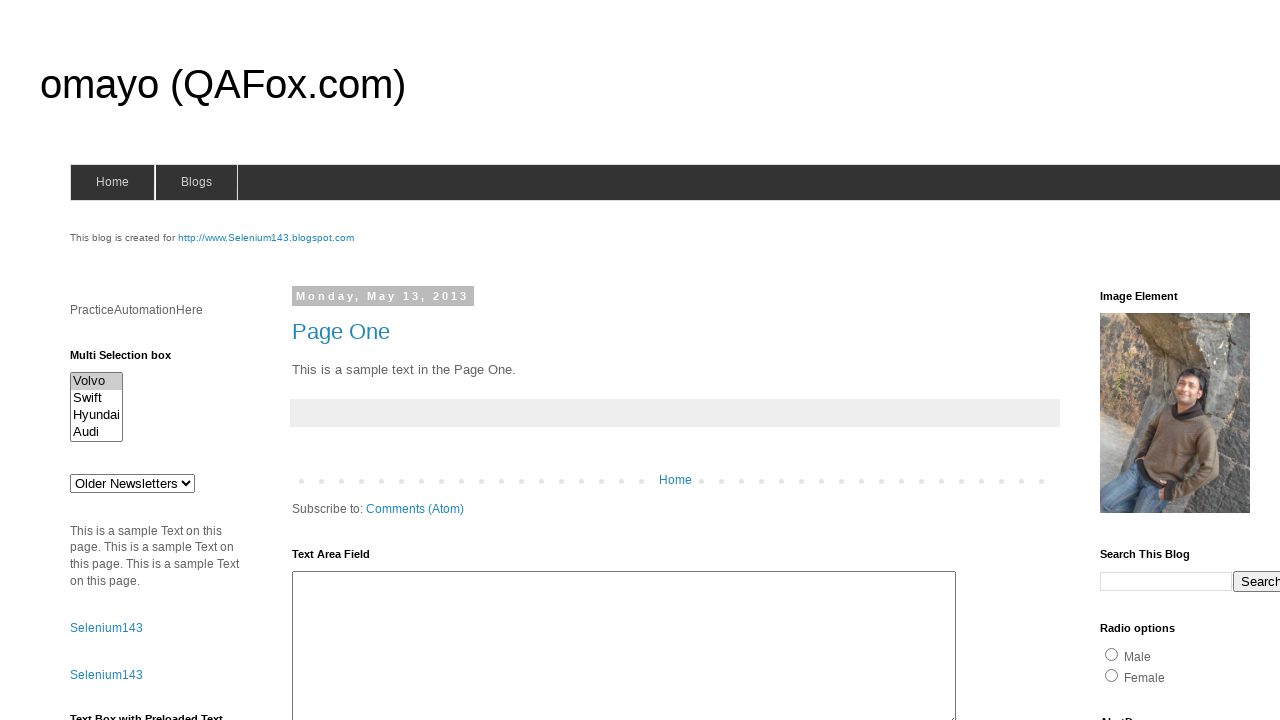

Selected first and third options (indices 0 and 2) from dropdown on #multiselect1
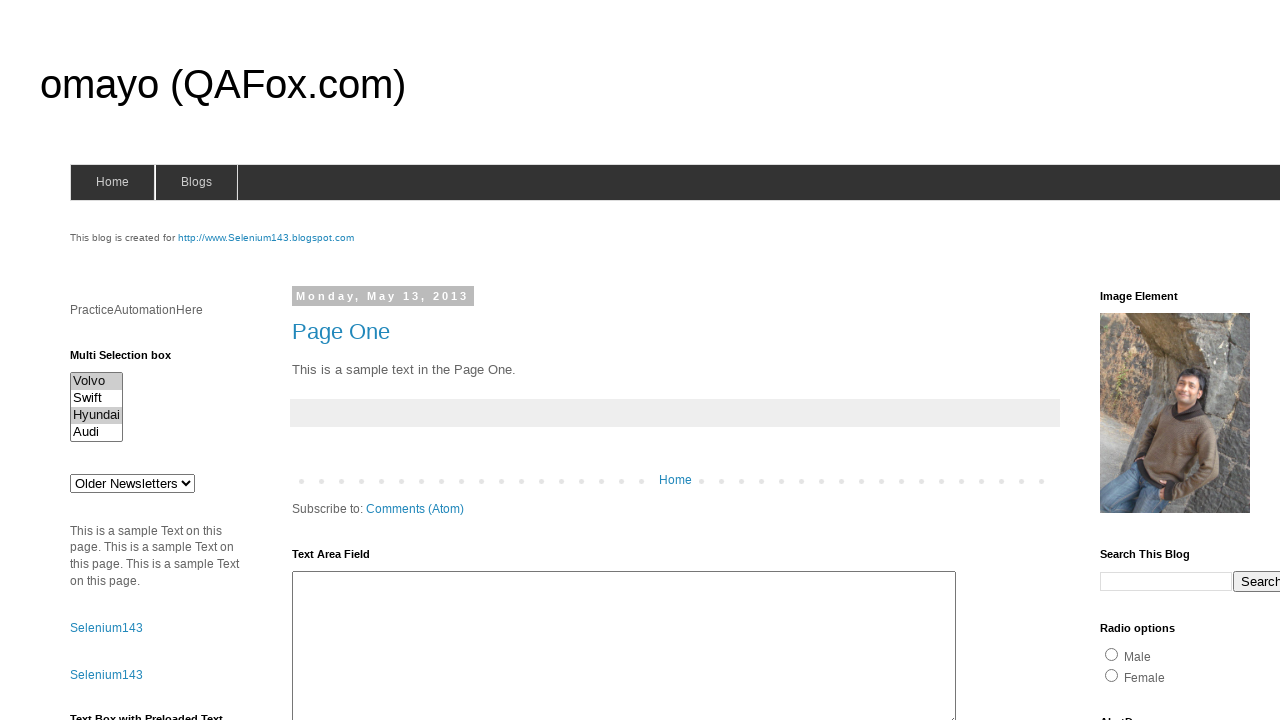

Selected first, third, and fourth options (indices 0, 2, and 3) from dropdown on #multiselect1
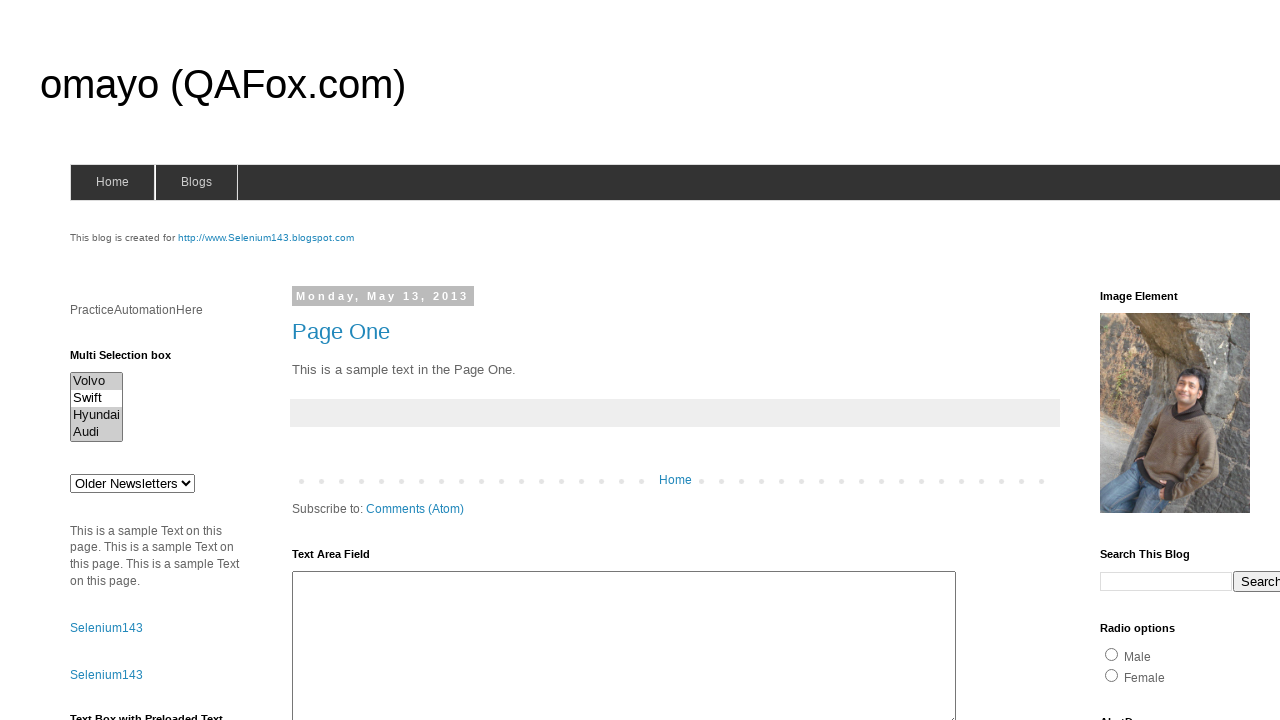

Deselected all options from the dropdown on #multiselect1
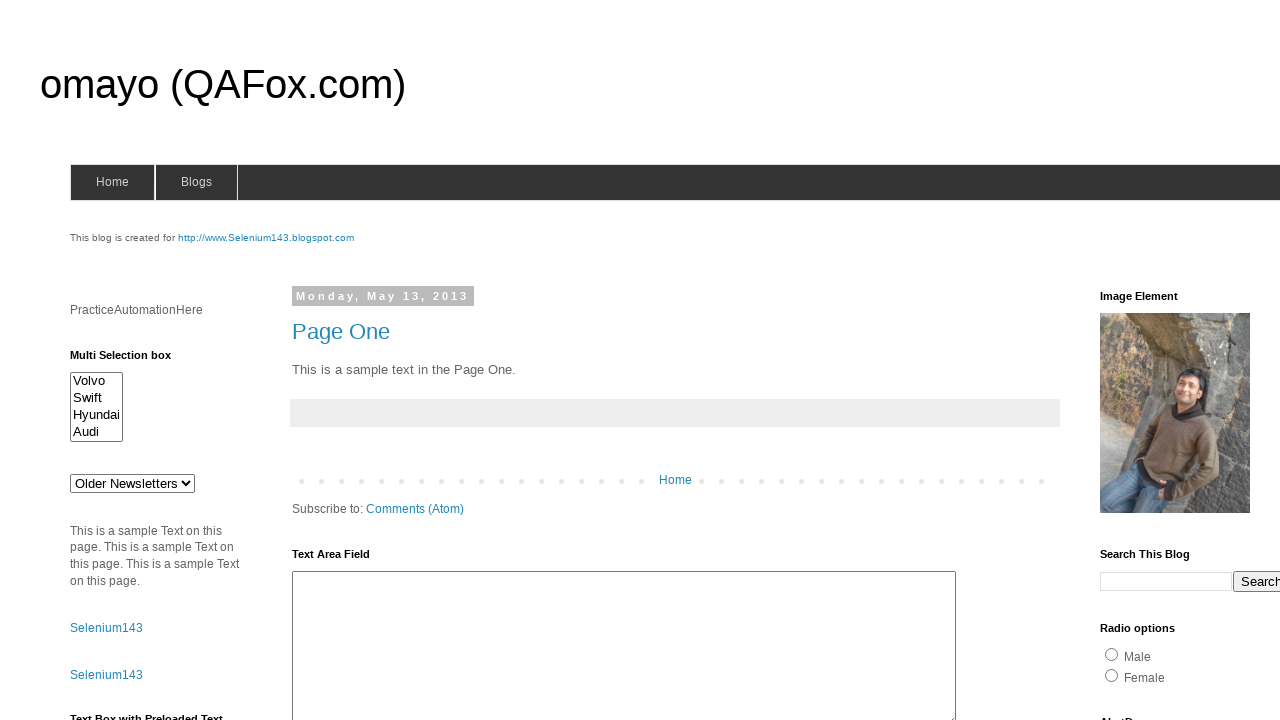

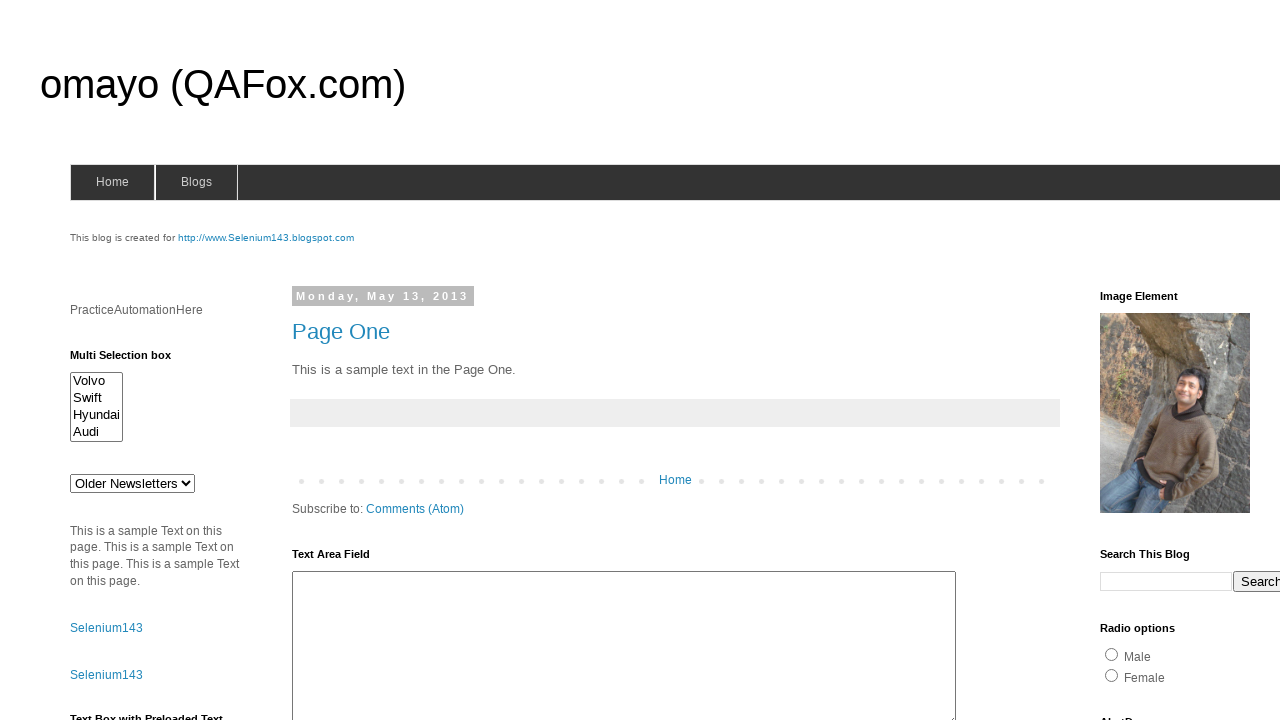